Tests clicking a button that triggers an immediate JavaScript alert notification and accepts it

Starting URL: https://demoqa.com/alerts

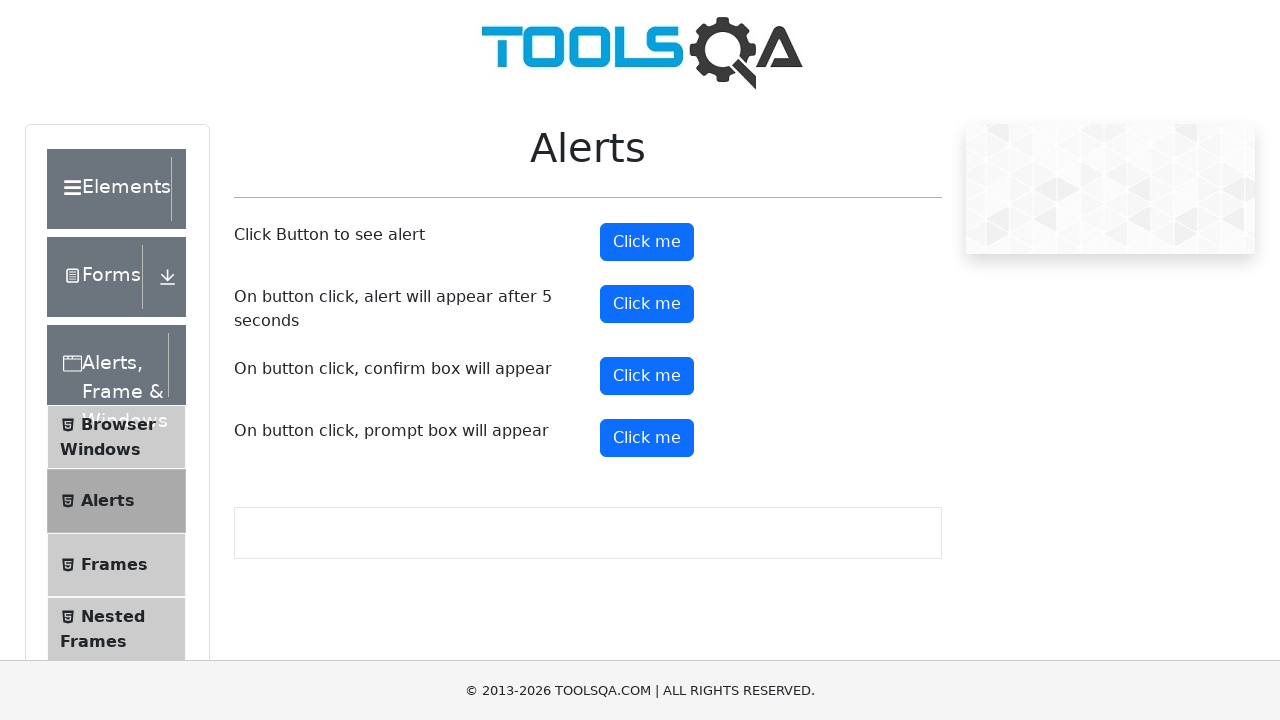

Navigated to https://demoqa.com/alerts
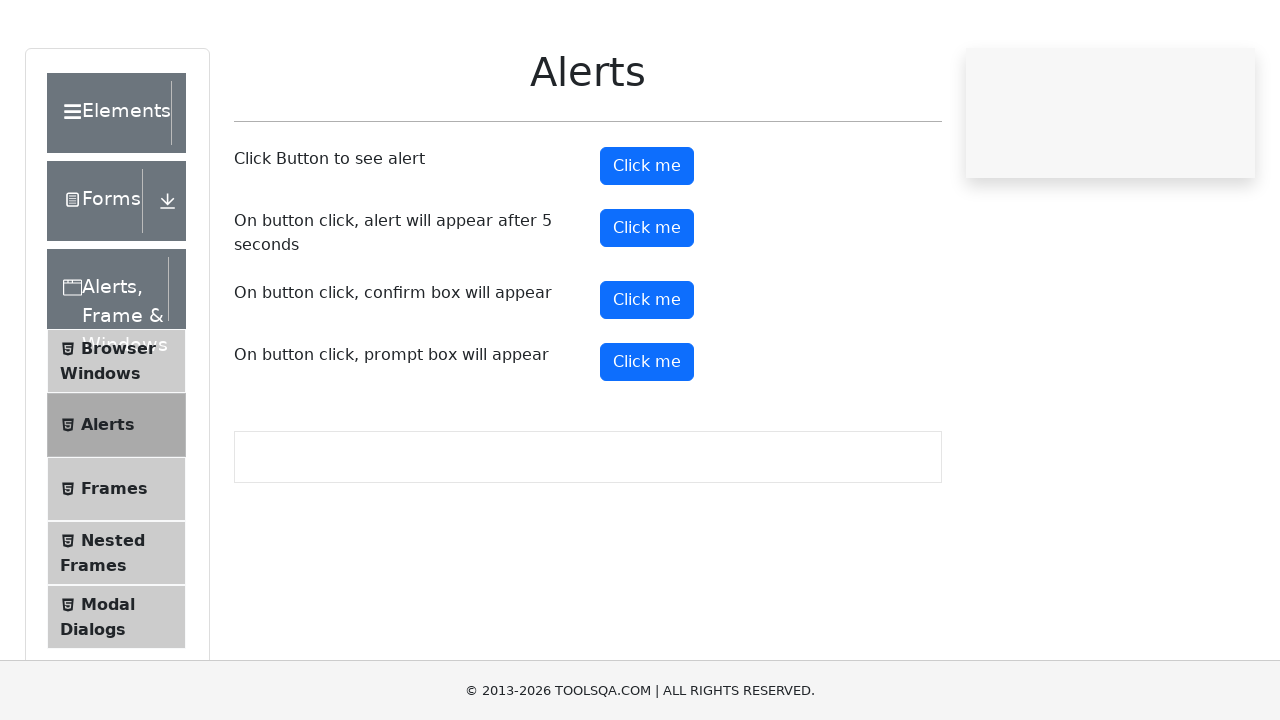

Clicked button that triggers immediate JavaScript alert at (647, 242) on #alertButton
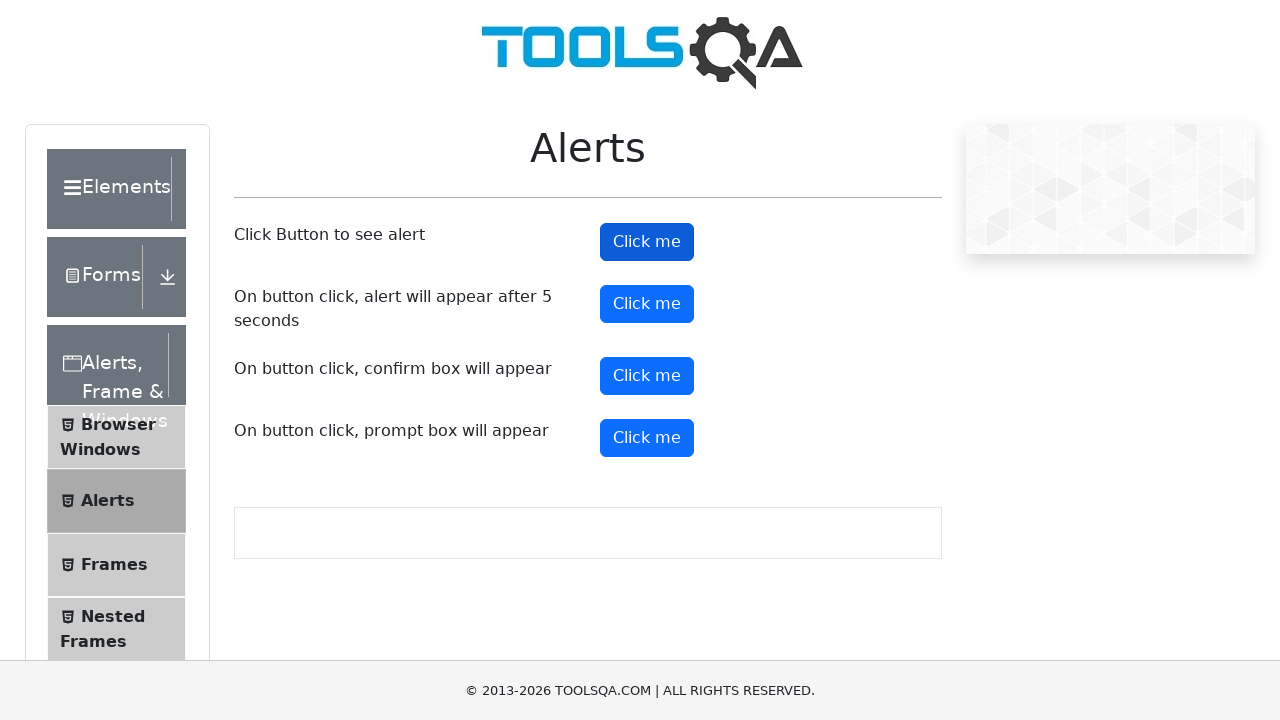

Alert dialog accepted
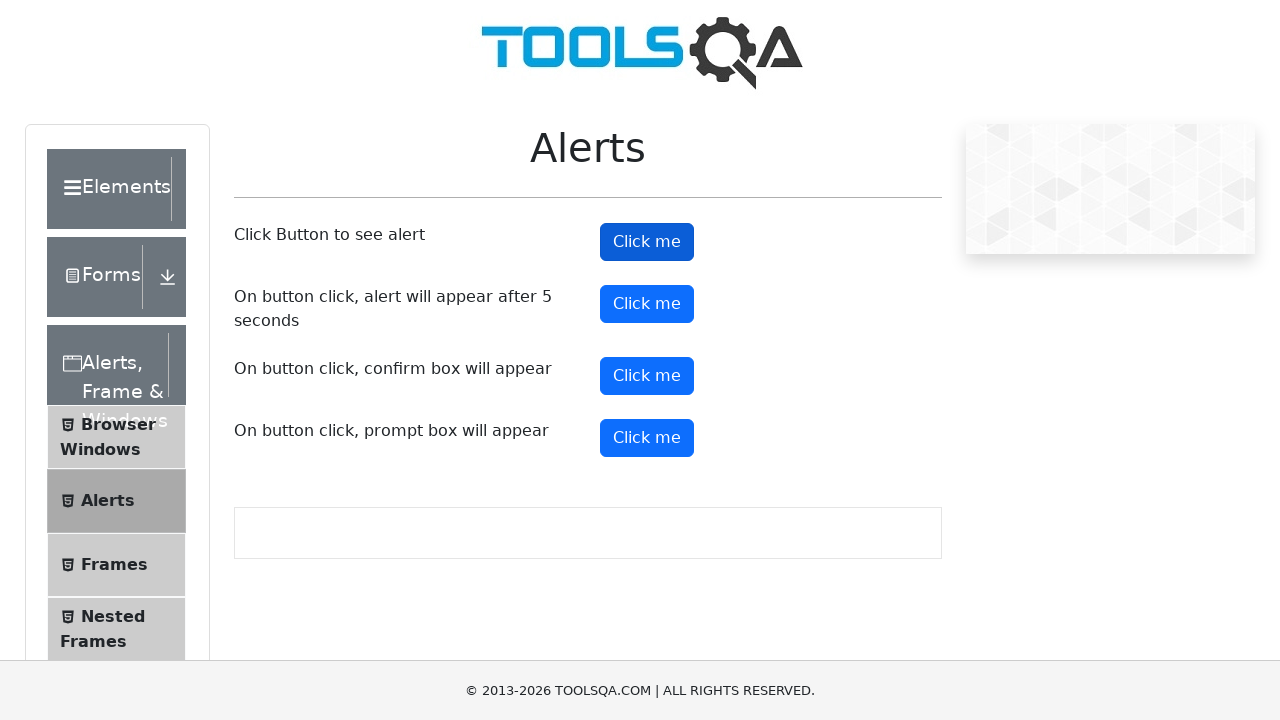

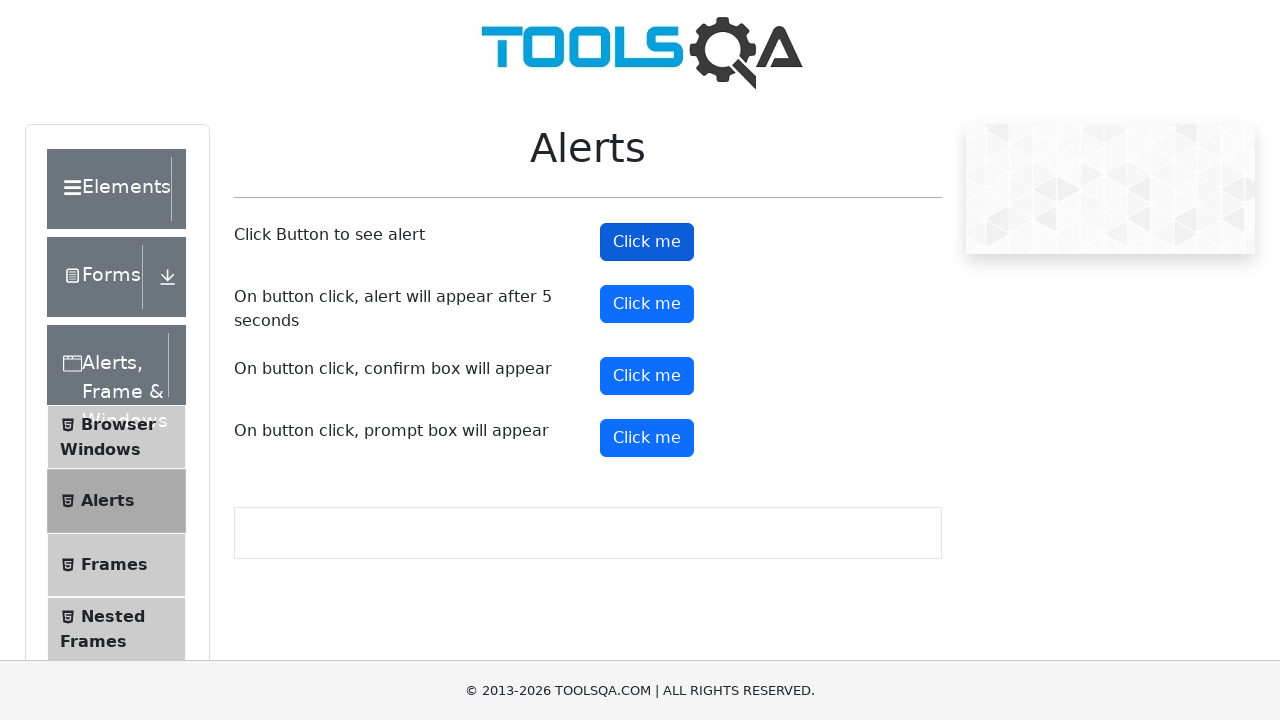